Navigates to the Betway basketball sports betting page and waits for content to load

Starting URL: https://betway.co.za/sport/basketball

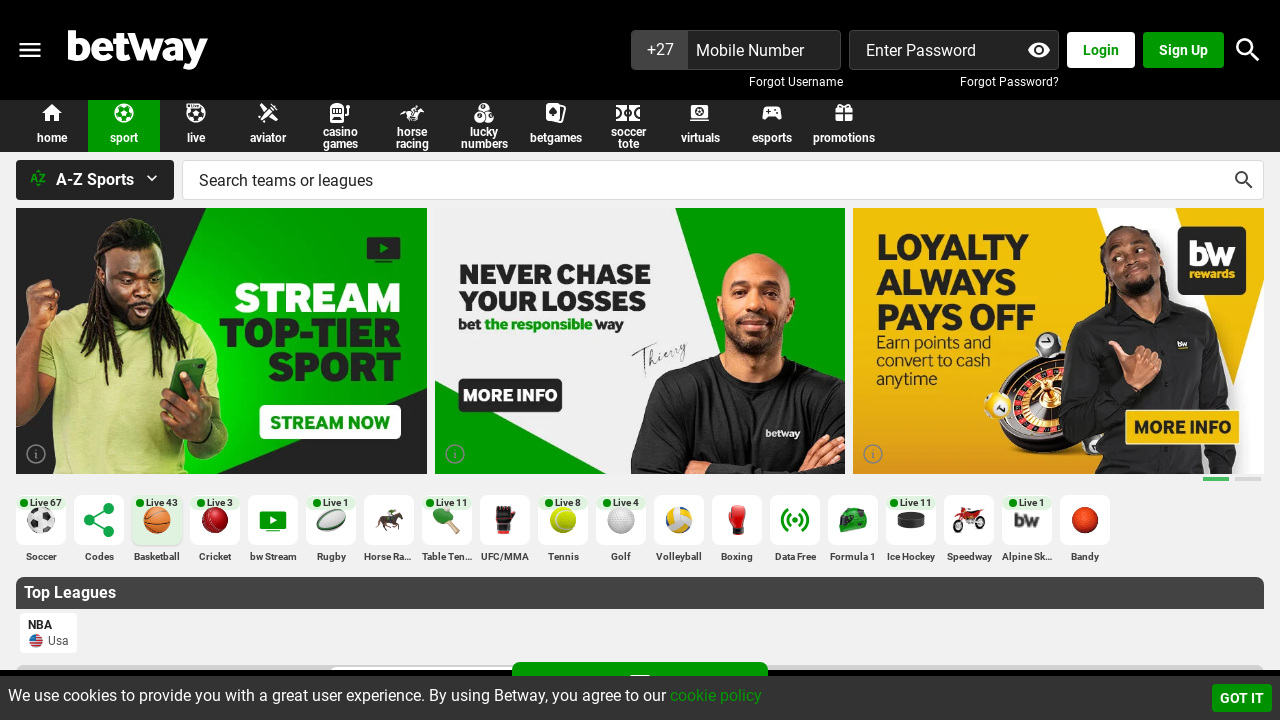

Waited for network idle state on basketball page
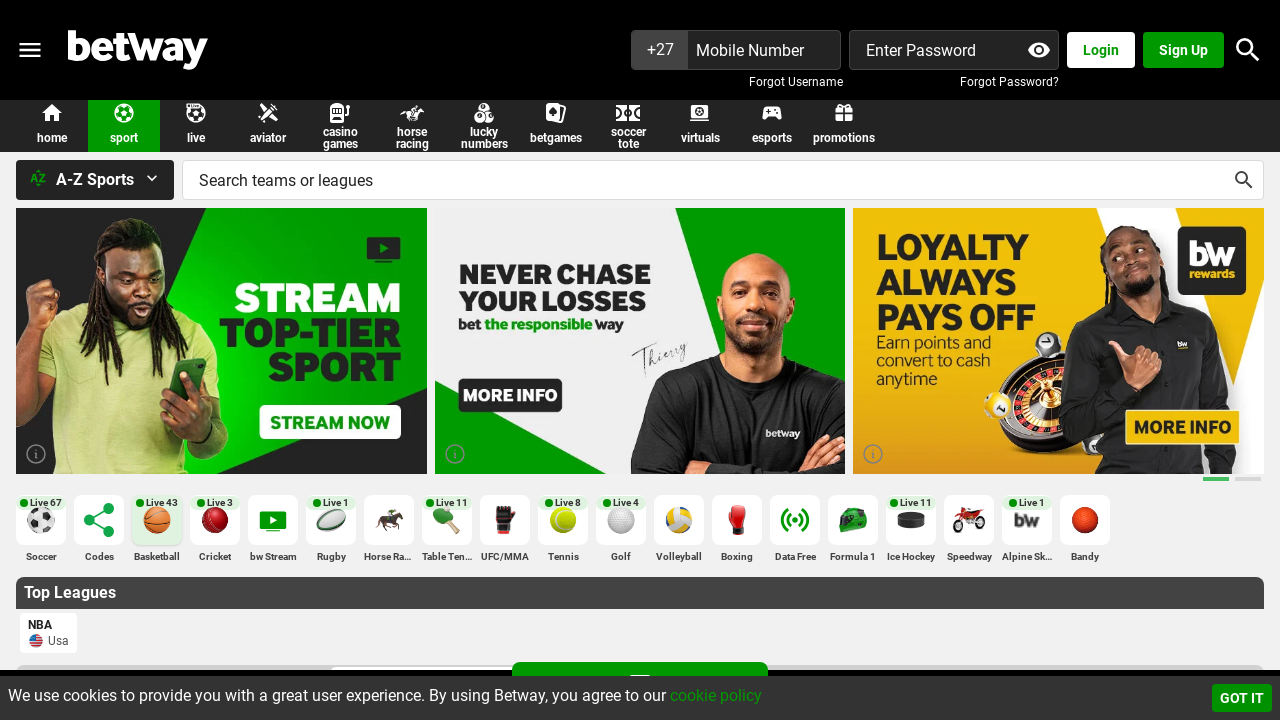

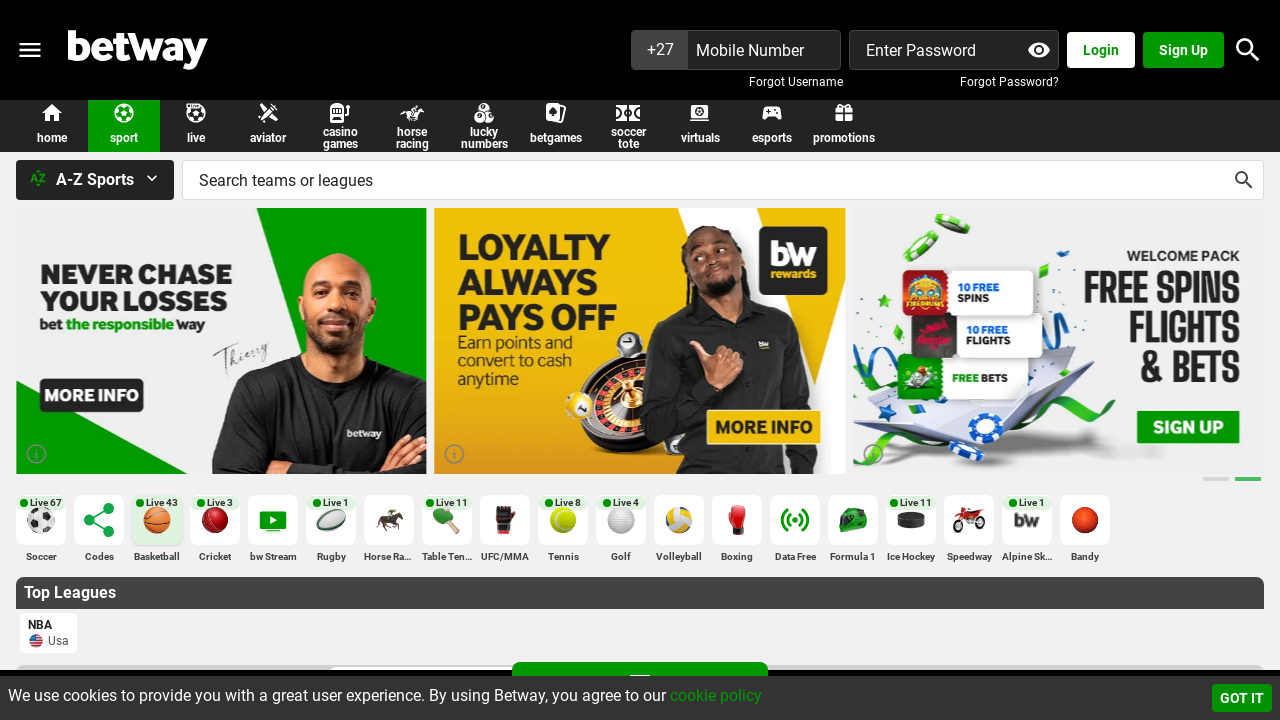